Navigates to the main page, hovers over the menu button, and clicks on the phones and smartphones category to verify navigation

Starting URL: https://telemarket24.ru/

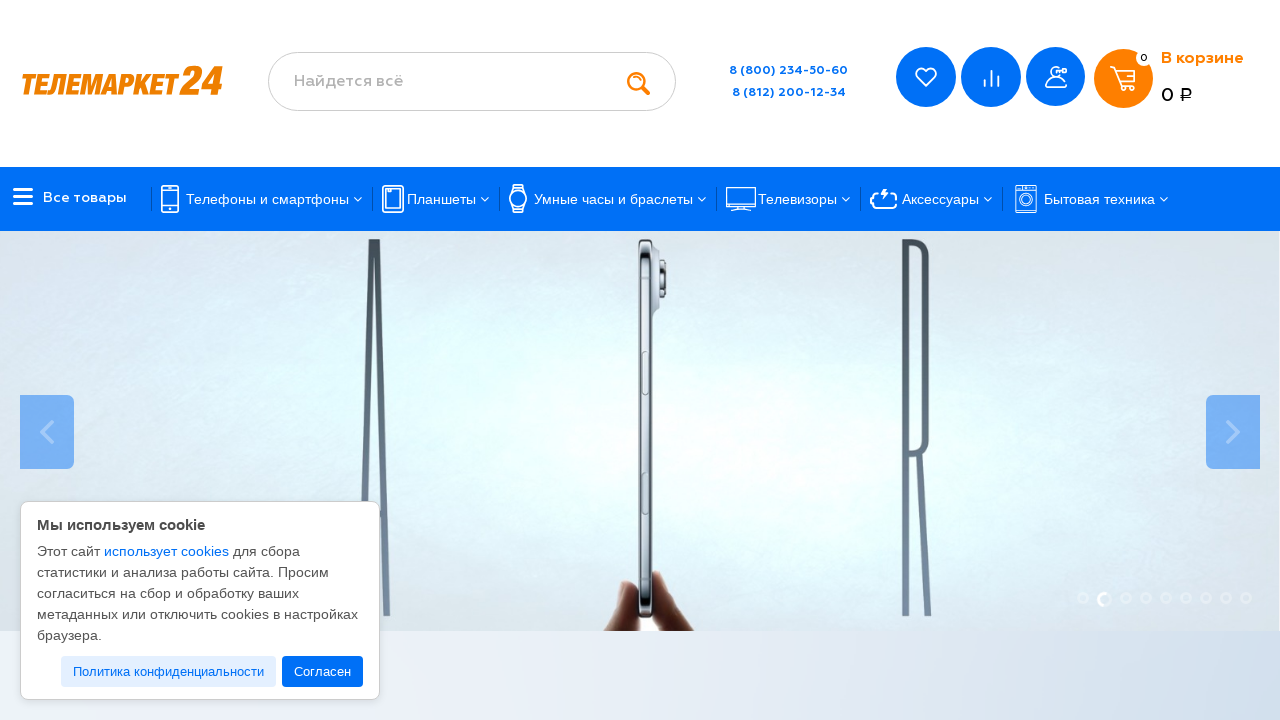

Hovered over menu button to reveal dropdown at (70, 198) on xpath=//*[@id="mm-0"]/div[2]/header/div[2]/div/div/div[1]/div[1]
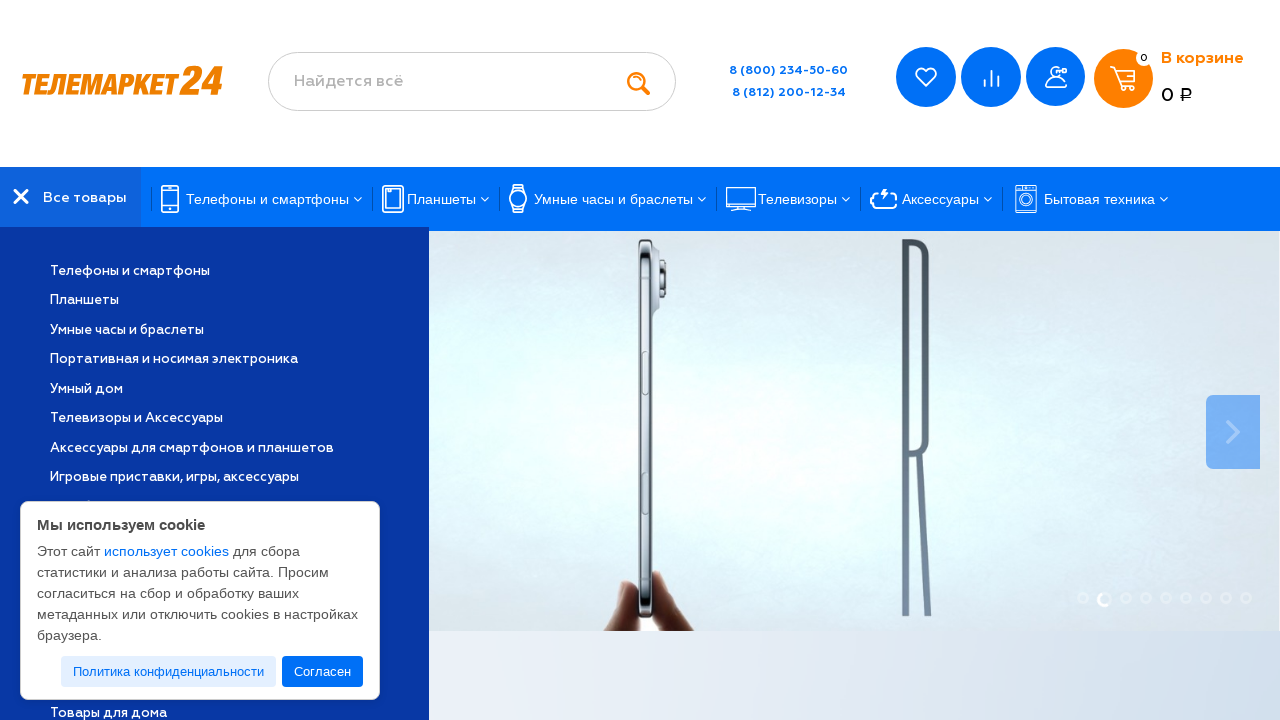

Clicked on phones and smartphones category at (219, 271) on xpath=//*[@id="mm-0"]/div[2]/header/div[2]/div/div/div[1]/div[2]/ul/li[1]/a/span
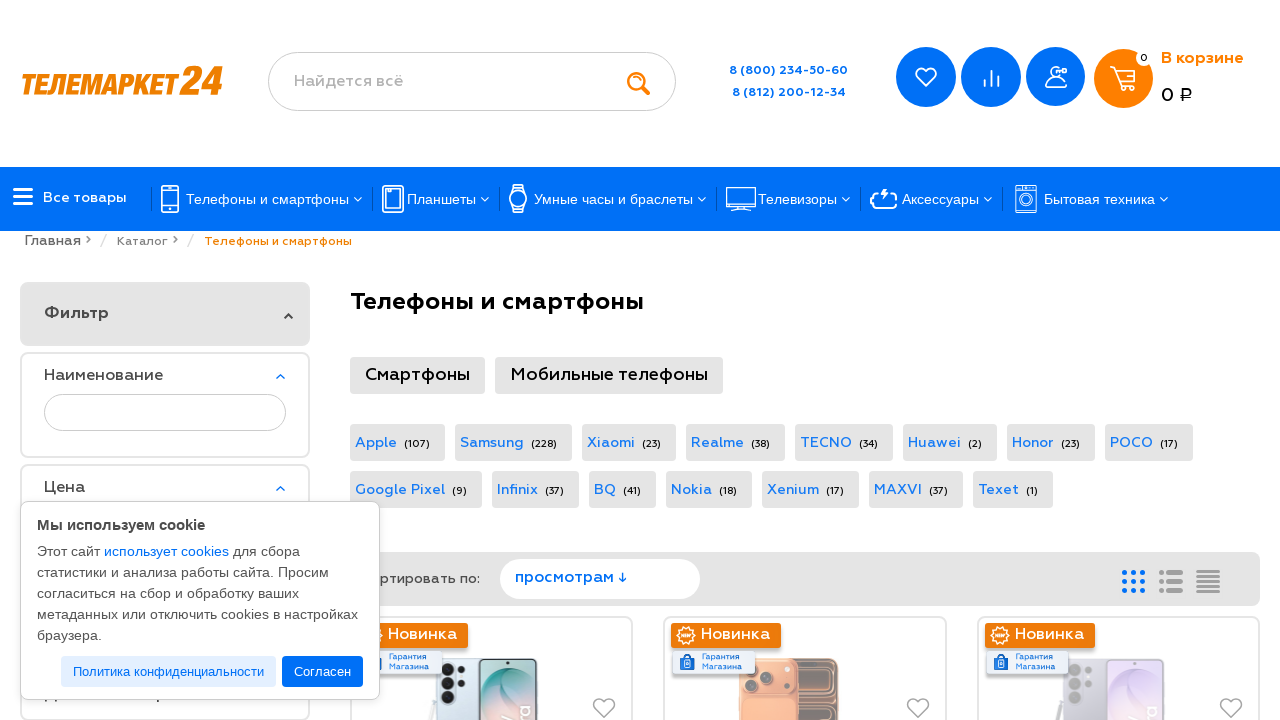

Category page loaded - heading element appeared
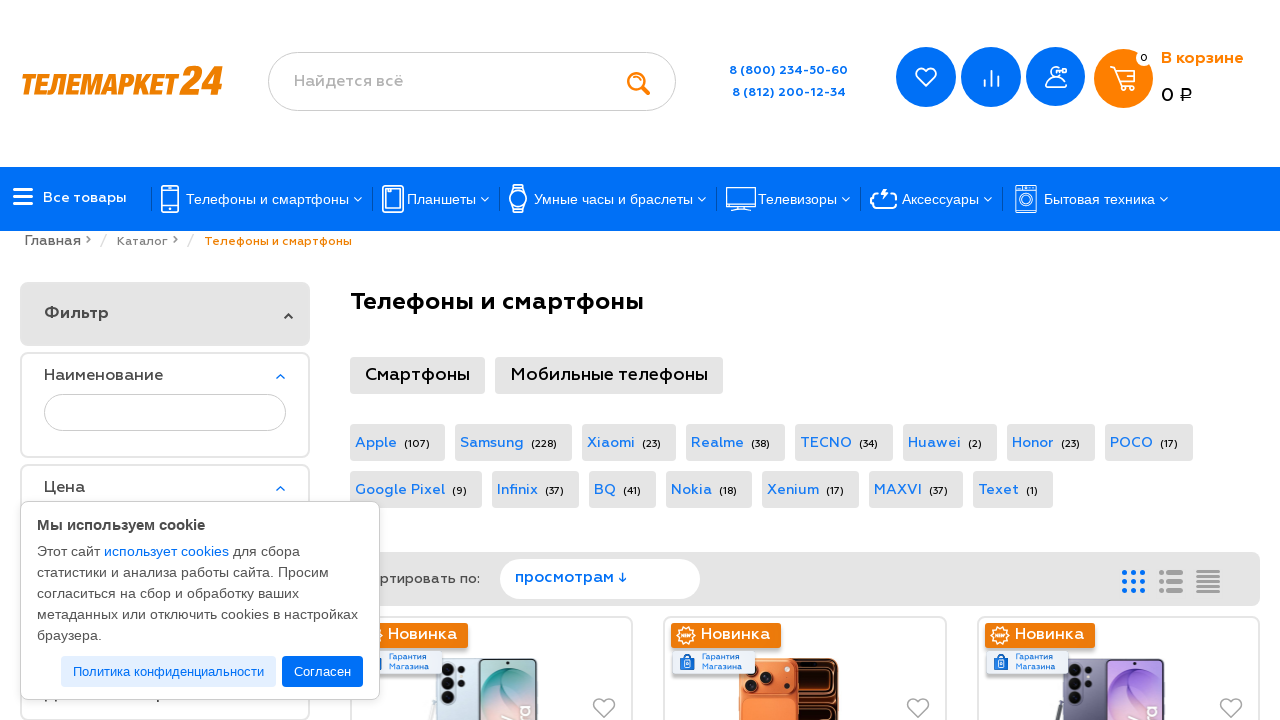

Verified page title is 'Телефоны и смартфоны'
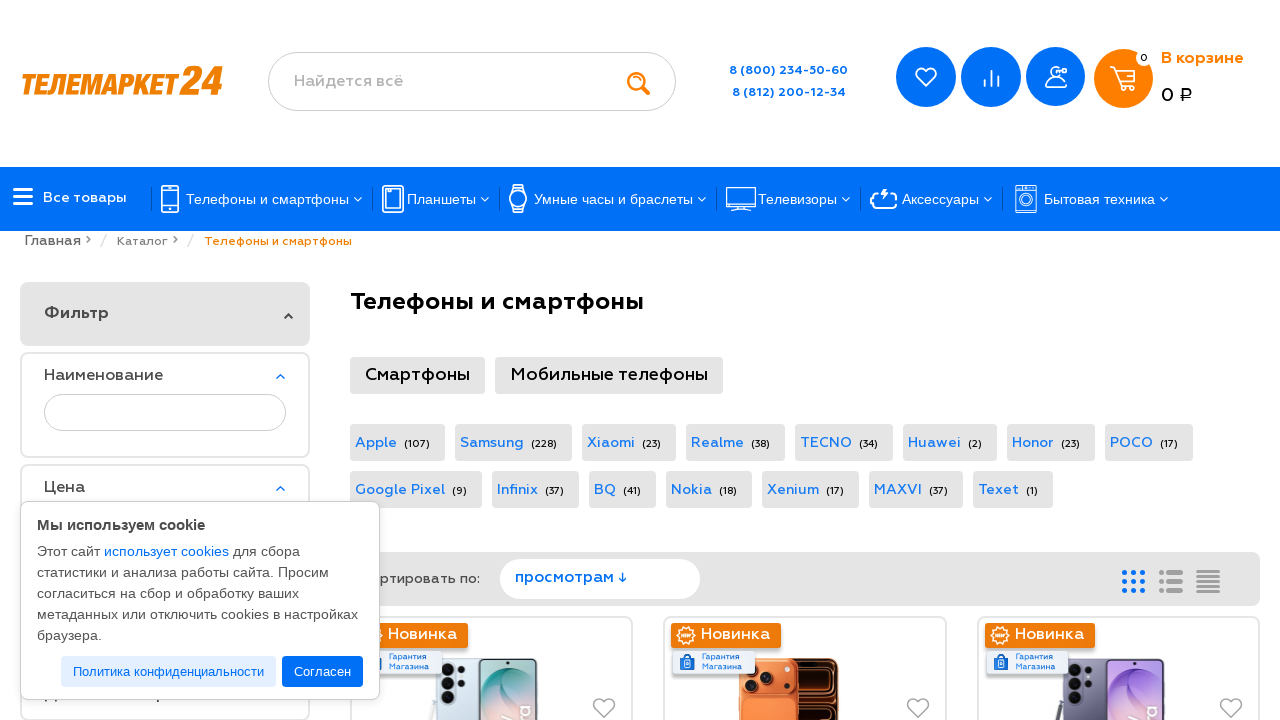

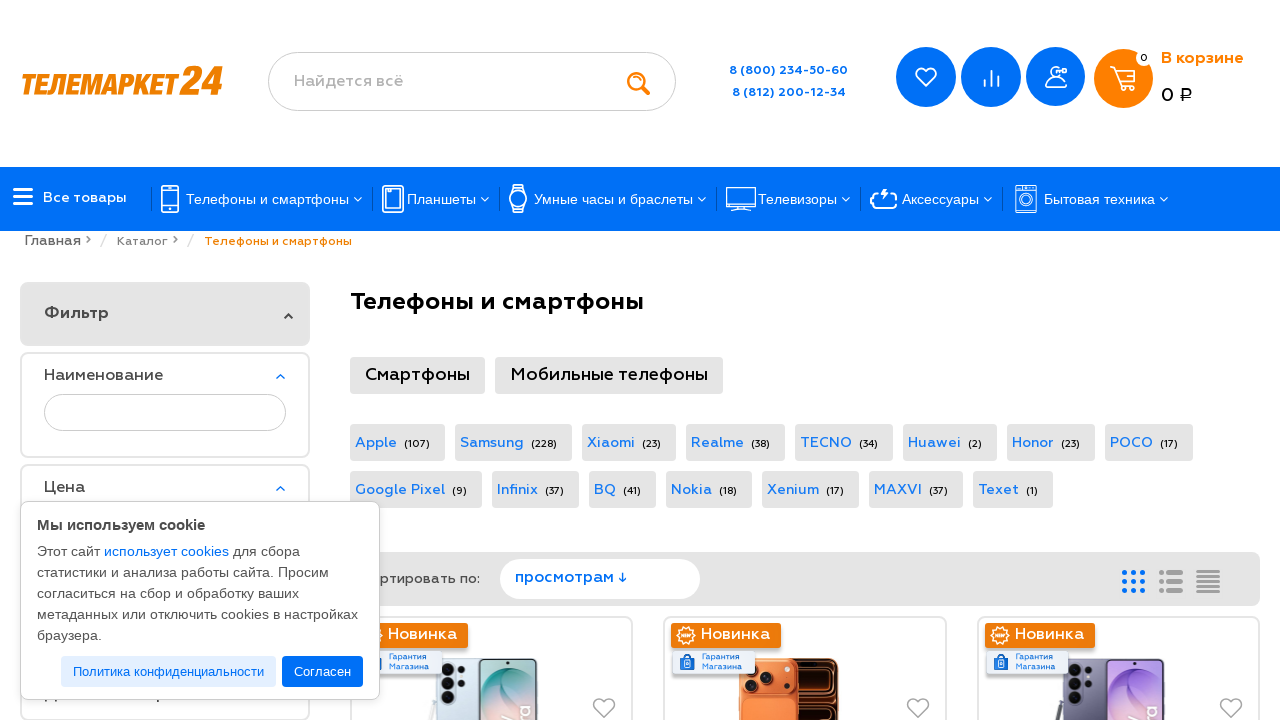